Interacts with a practice form by extracting a value from an element attribute, calculating a mathematical result, filling in the answer field, selecting checkbox and radio button options, and submitting the form.

Starting URL: http://suninjuly.github.io/get_attribute.html

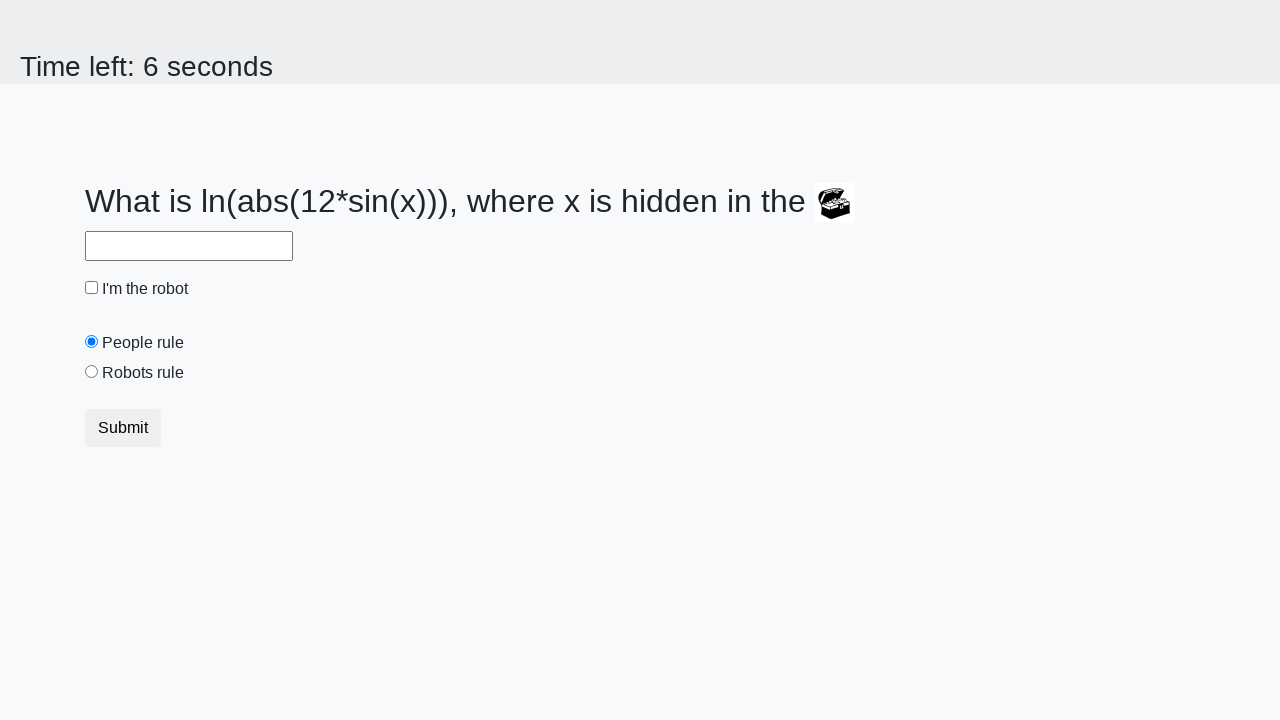

Extracted 'valuex' attribute from treasure element
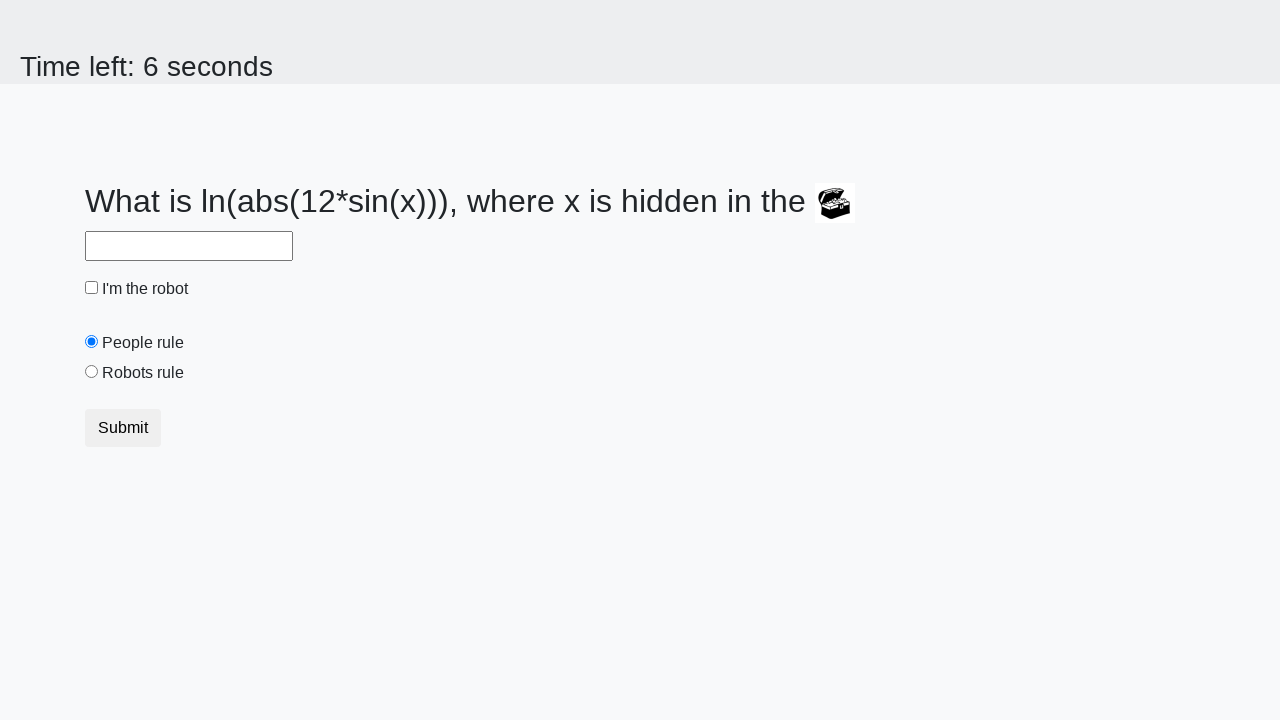

Calculated answer using formula: 2.4527443587447277
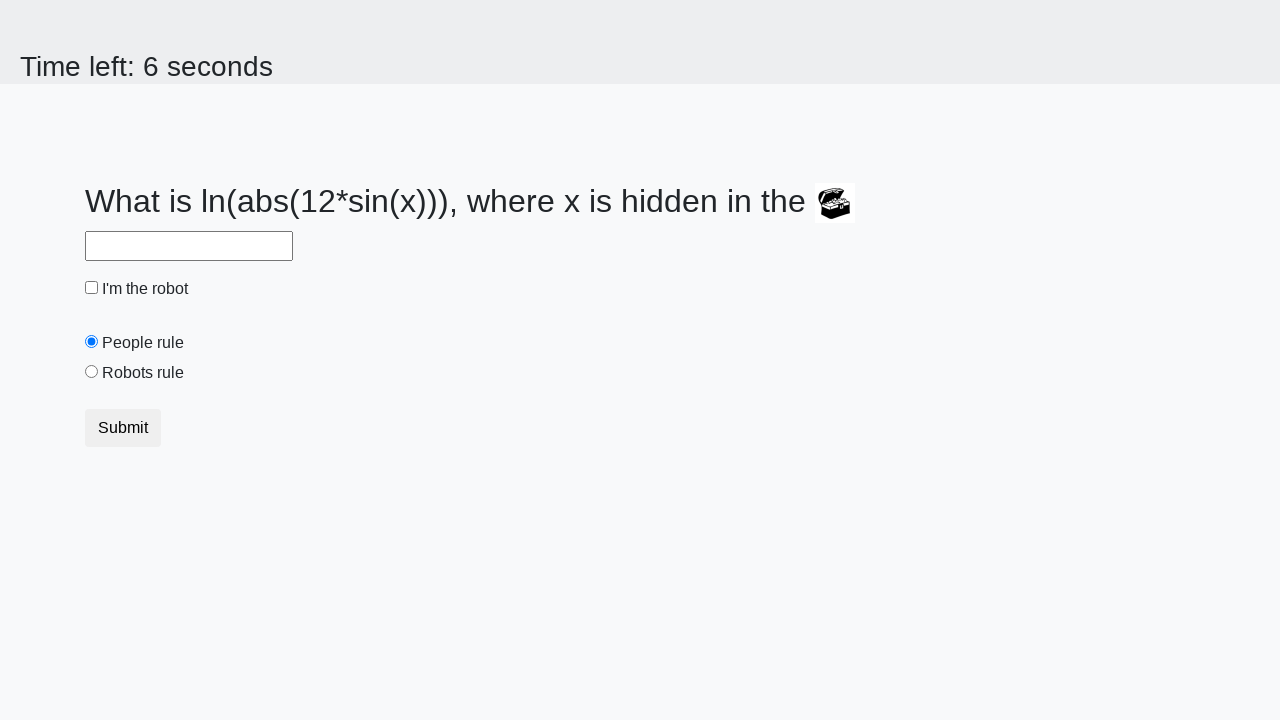

Filled answer field with calculated value: 2.4527443587447277 on #answer
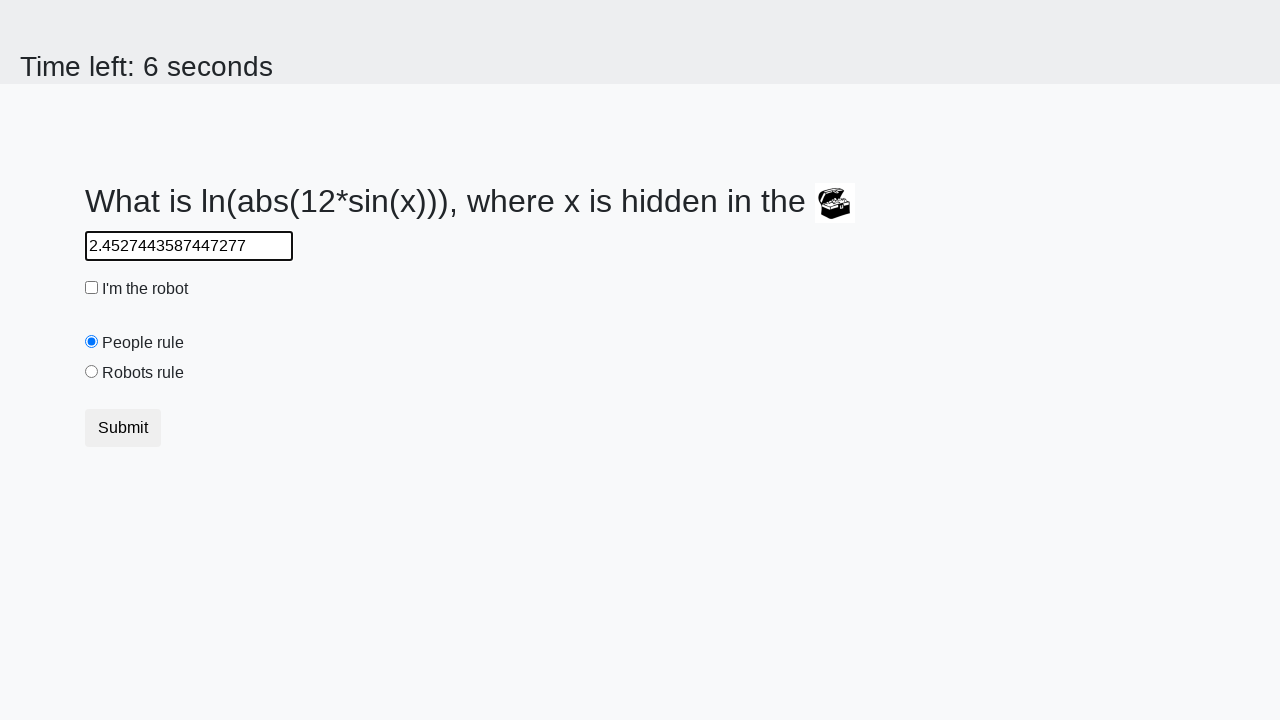

Clicked robot checkbox at (92, 288) on #robotCheckbox
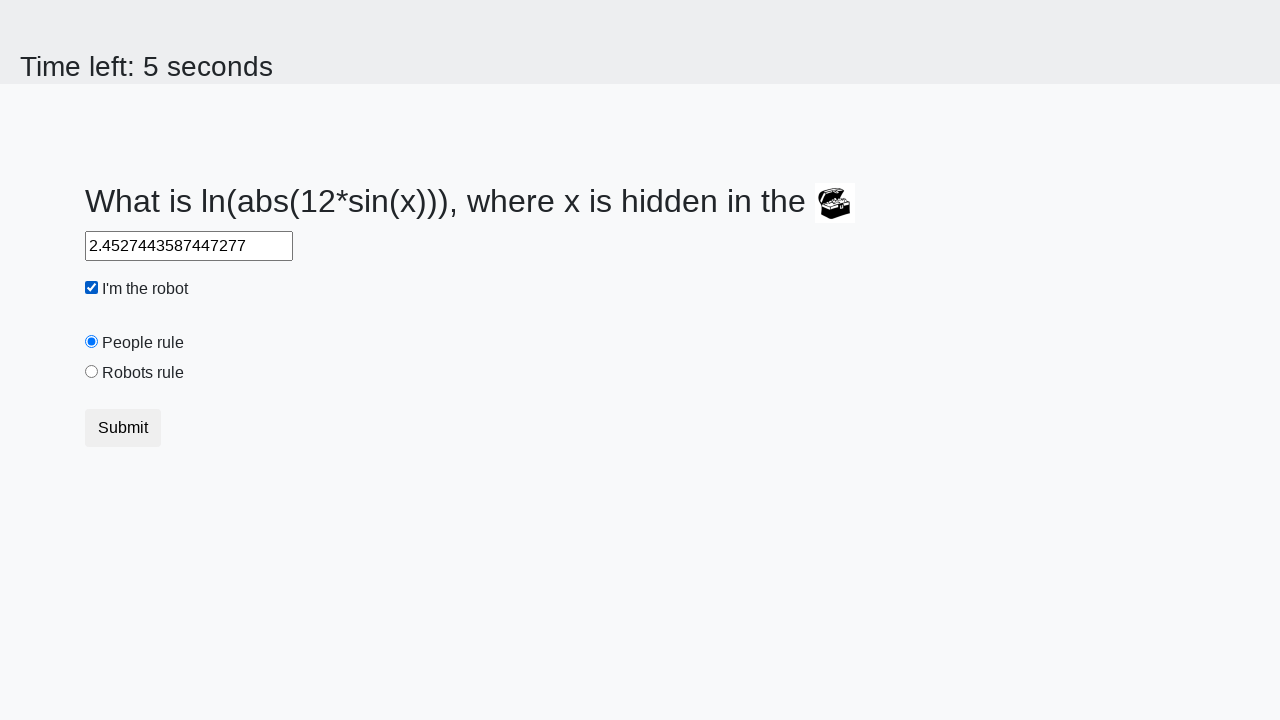

Selected 'robots rule' radio button at (92, 372) on #robotsRule
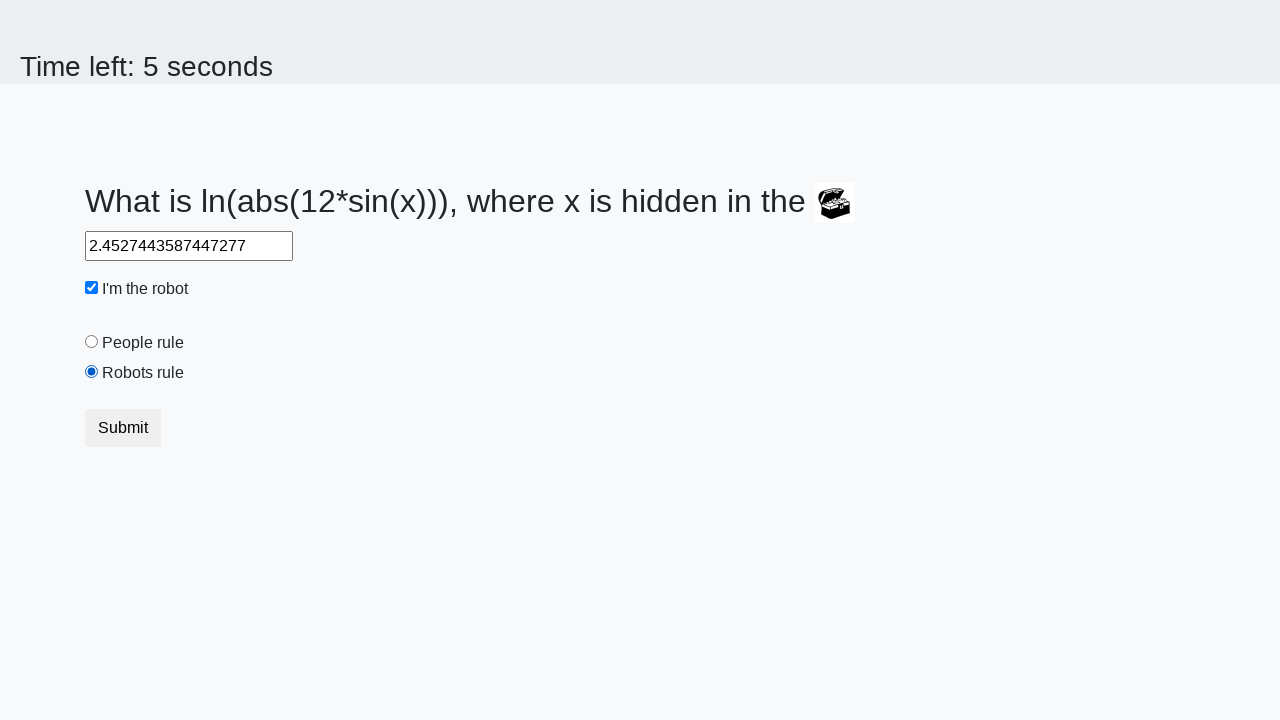

Clicked submit button to complete form at (123, 428) on button[type='submit']
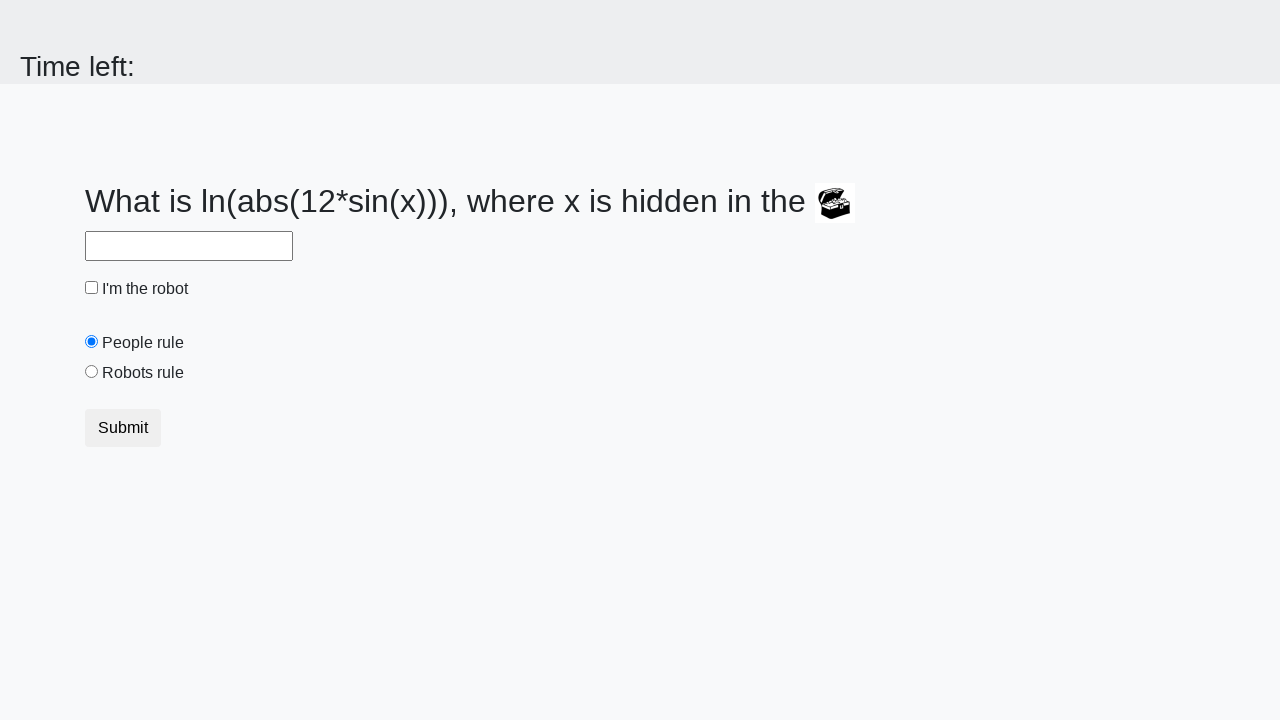

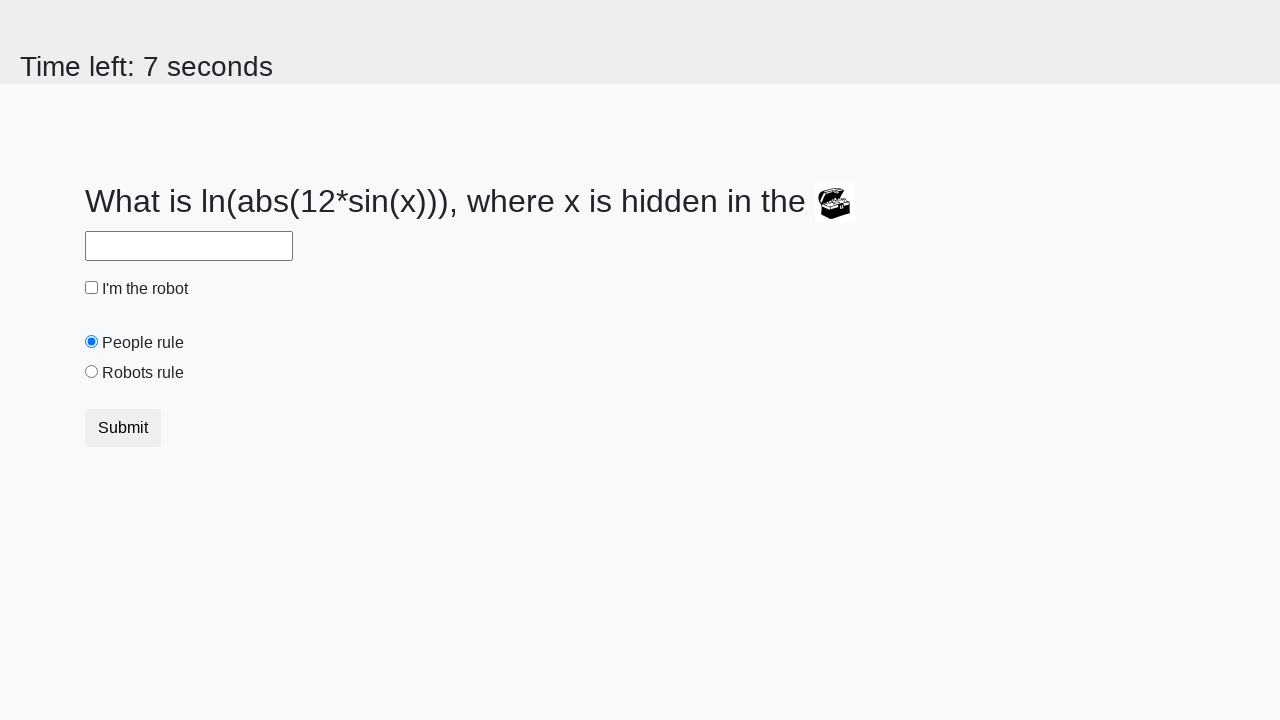